Tests drag and drop functionality by dragging element A to container B, verifying the swap, then dragging it back to verify elements return to original positions.

Starting URL: https://the-internet.herokuapp.com/drag_and_drop

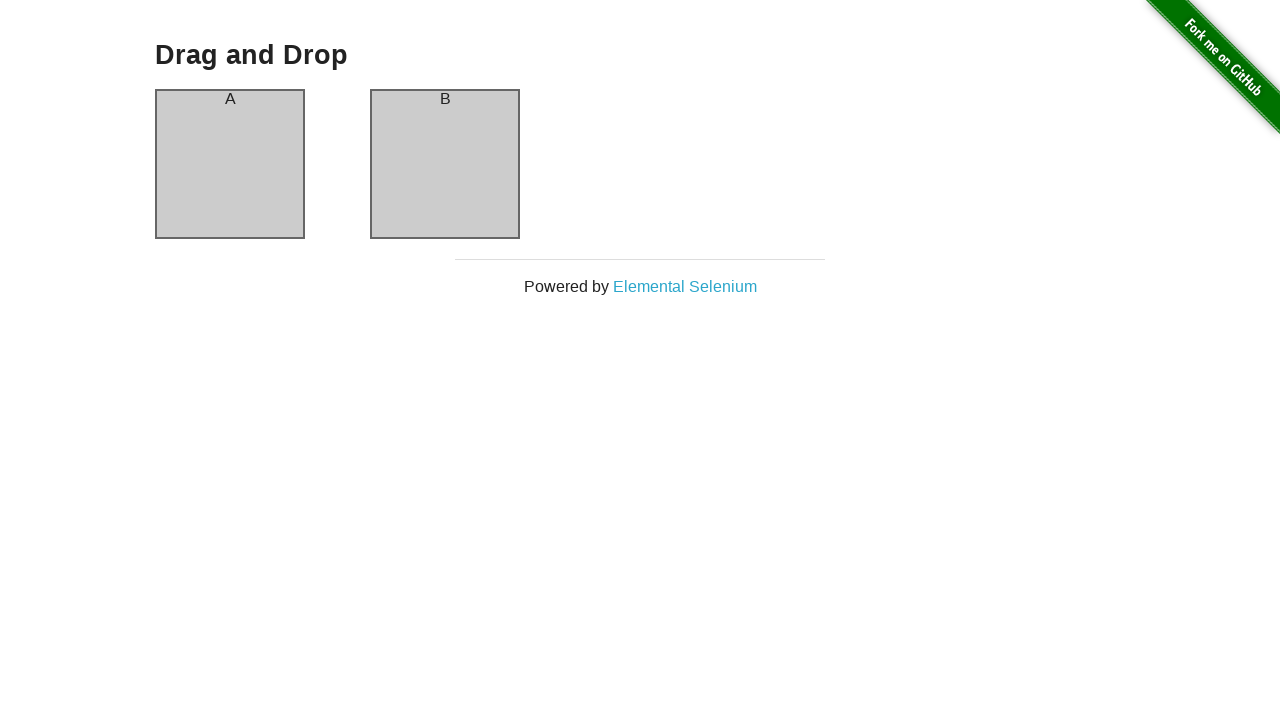

Waited for Drag and Drop page content to load
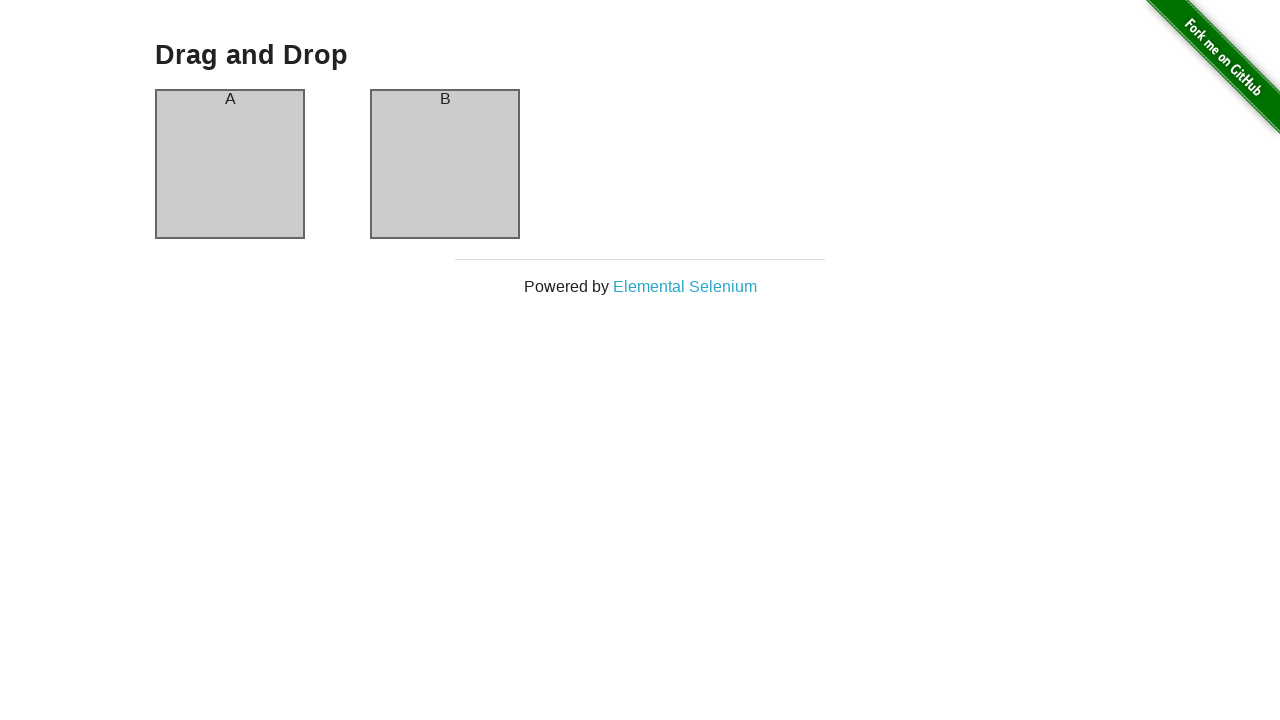

Verified page heading is visible
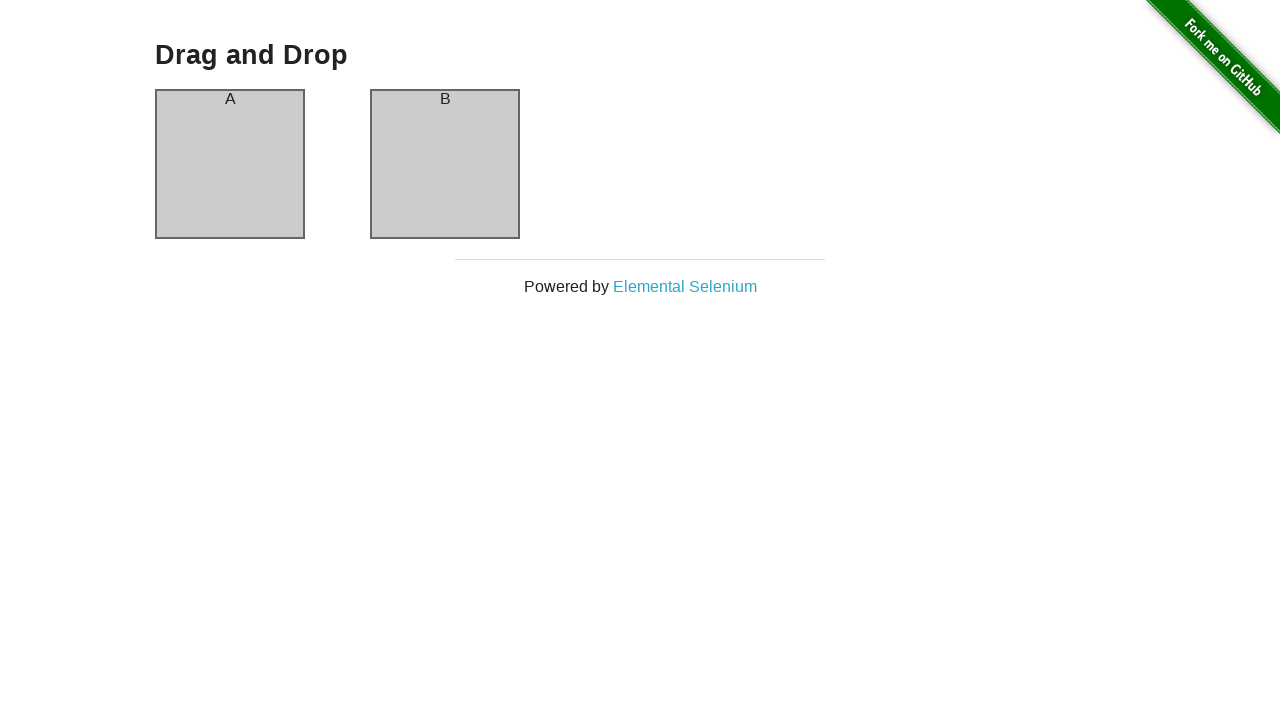

Verified element A is in column-a (initial state)
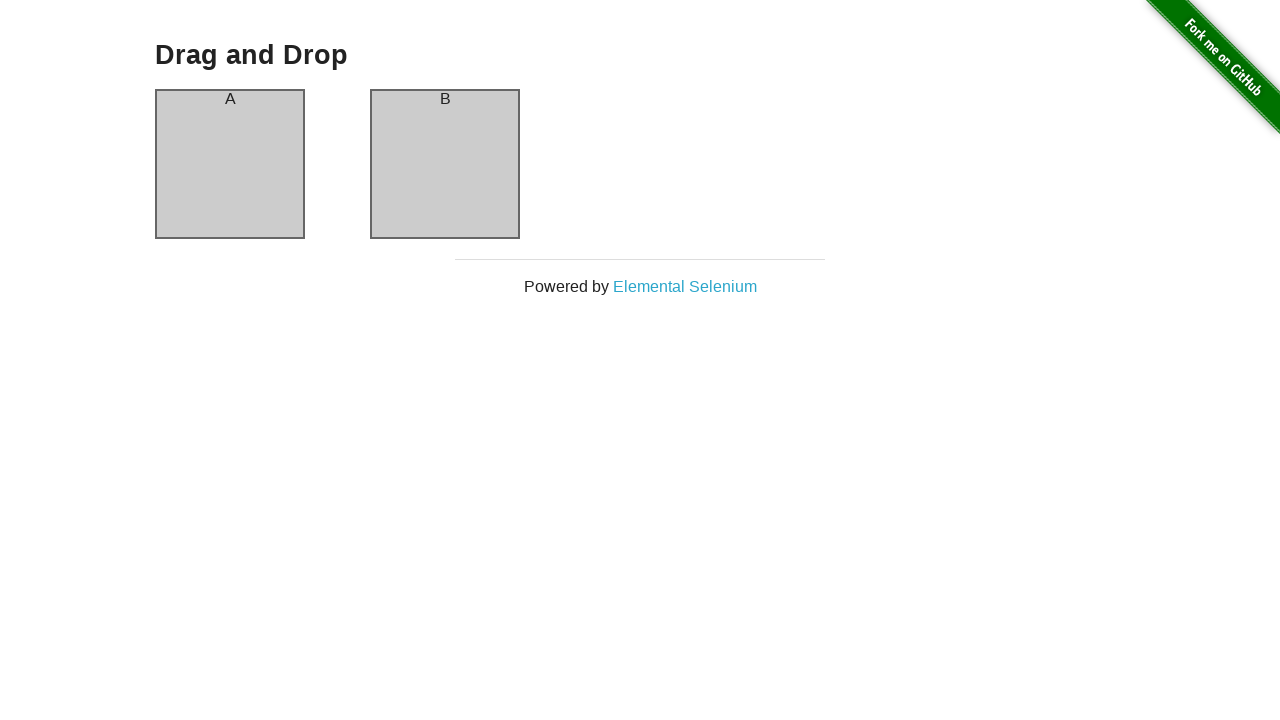

Verified element B is in column-b (initial state)
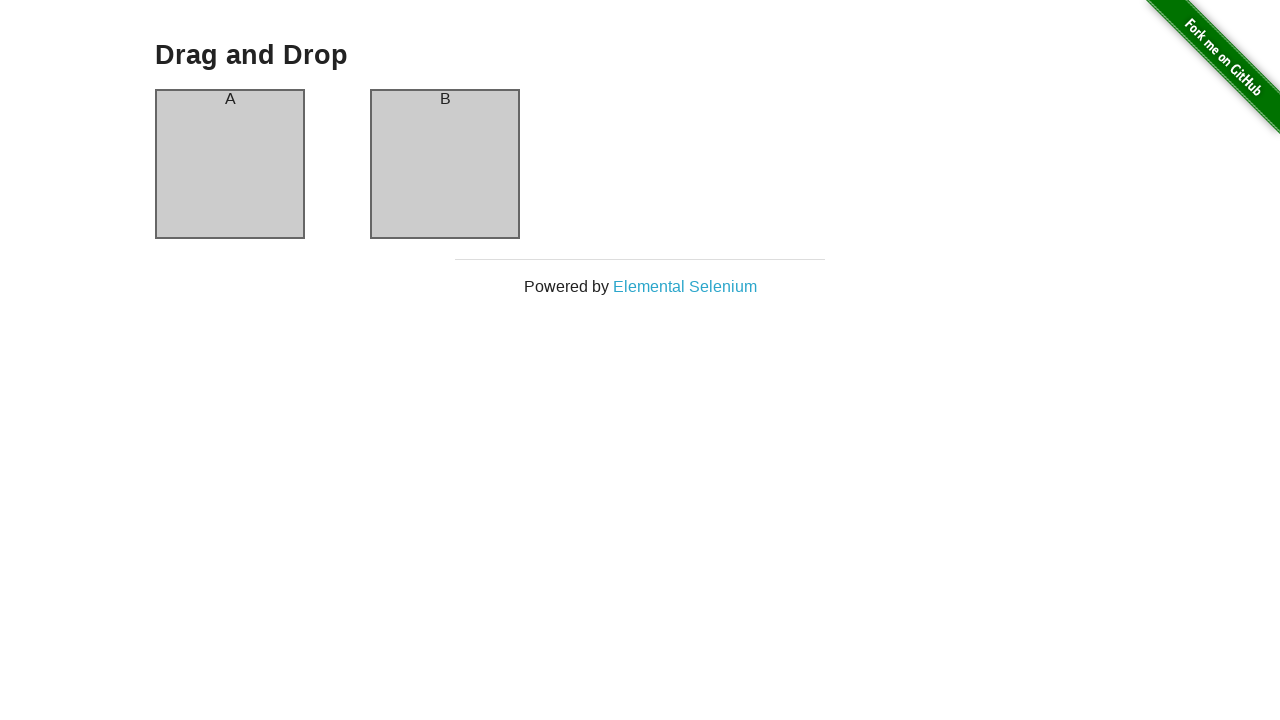

Dragged element A from column-a to column-b
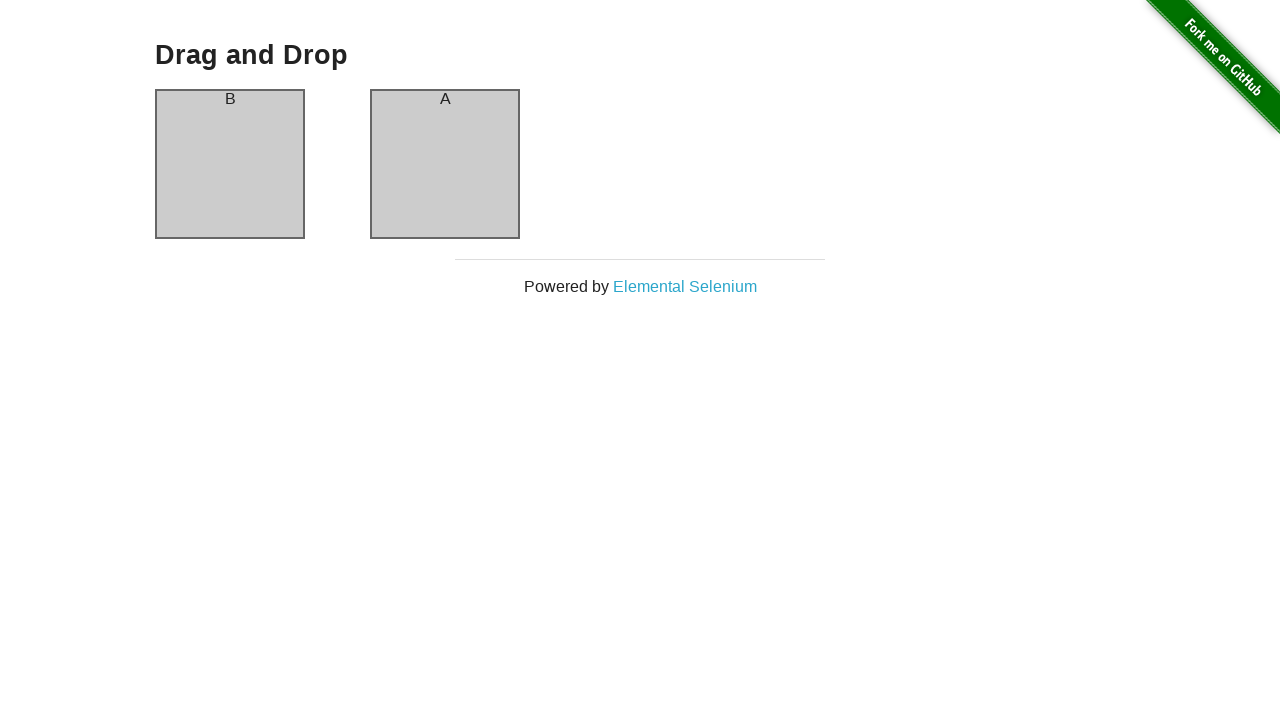

Waited for DOM to update after first drag and drop
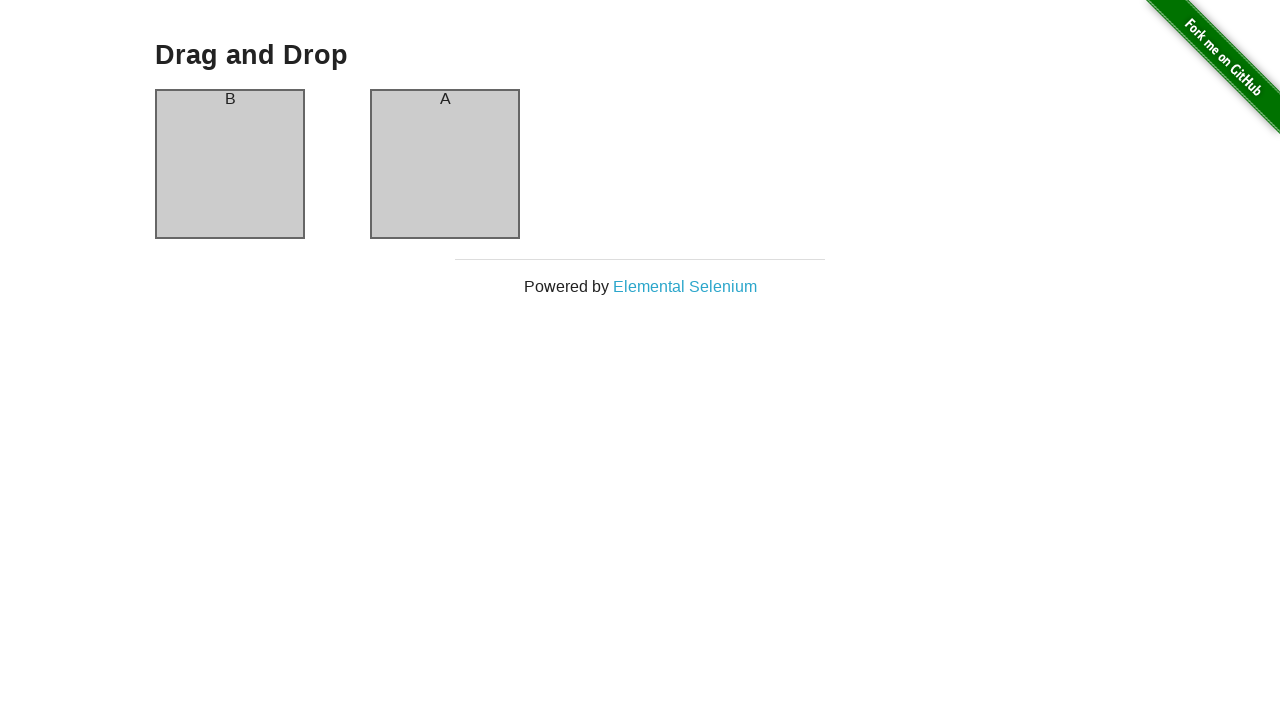

Verified element B is now in column-a after swap
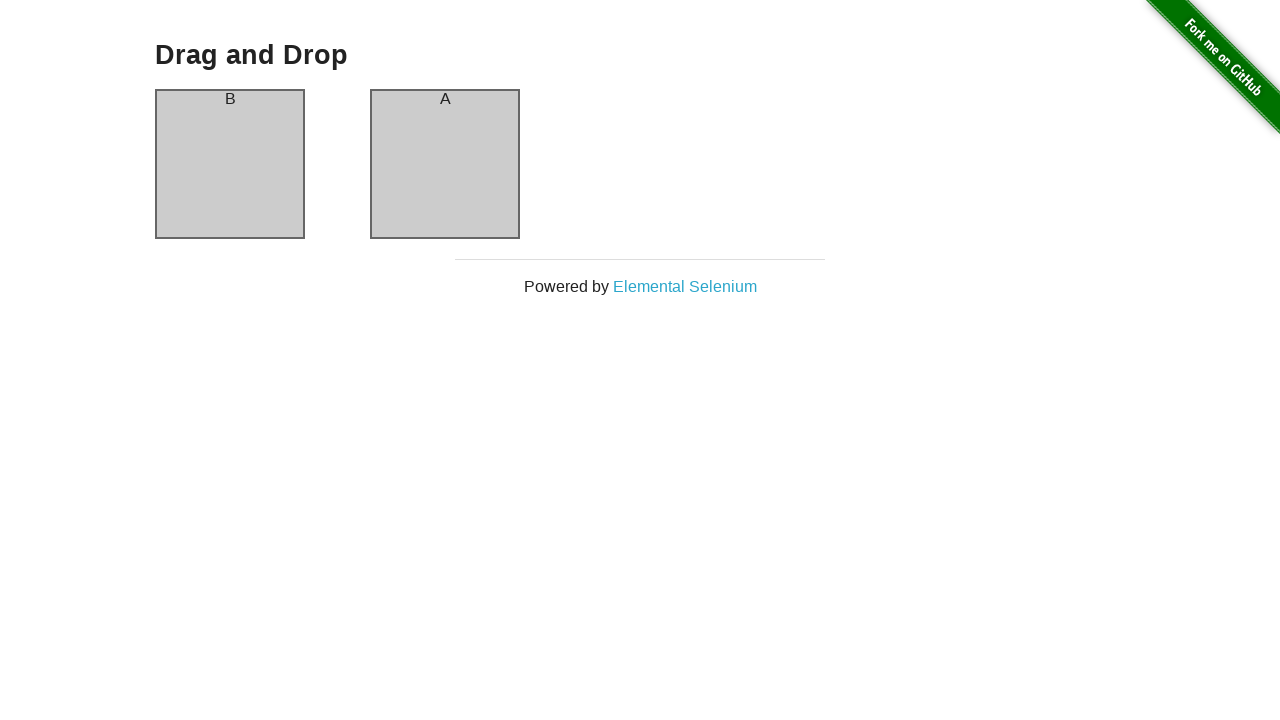

Verified element A is now in column-b after swap
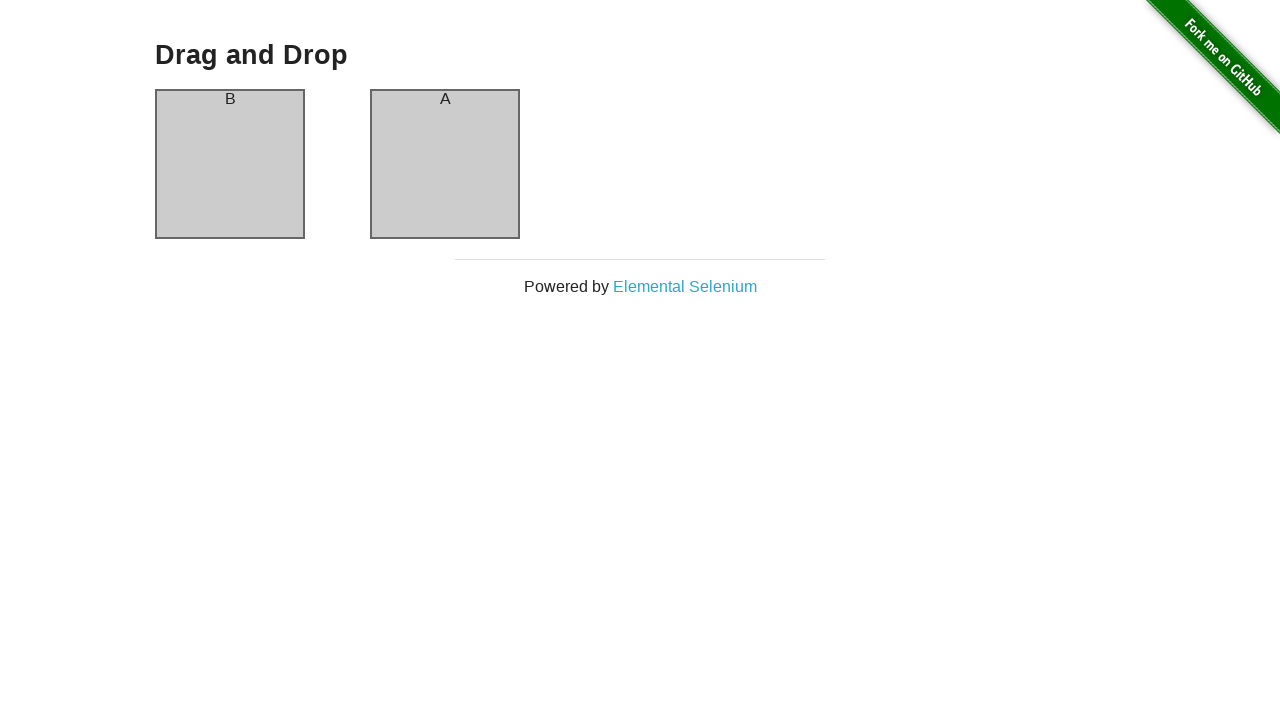

Dragged element A from column-b back to column-a
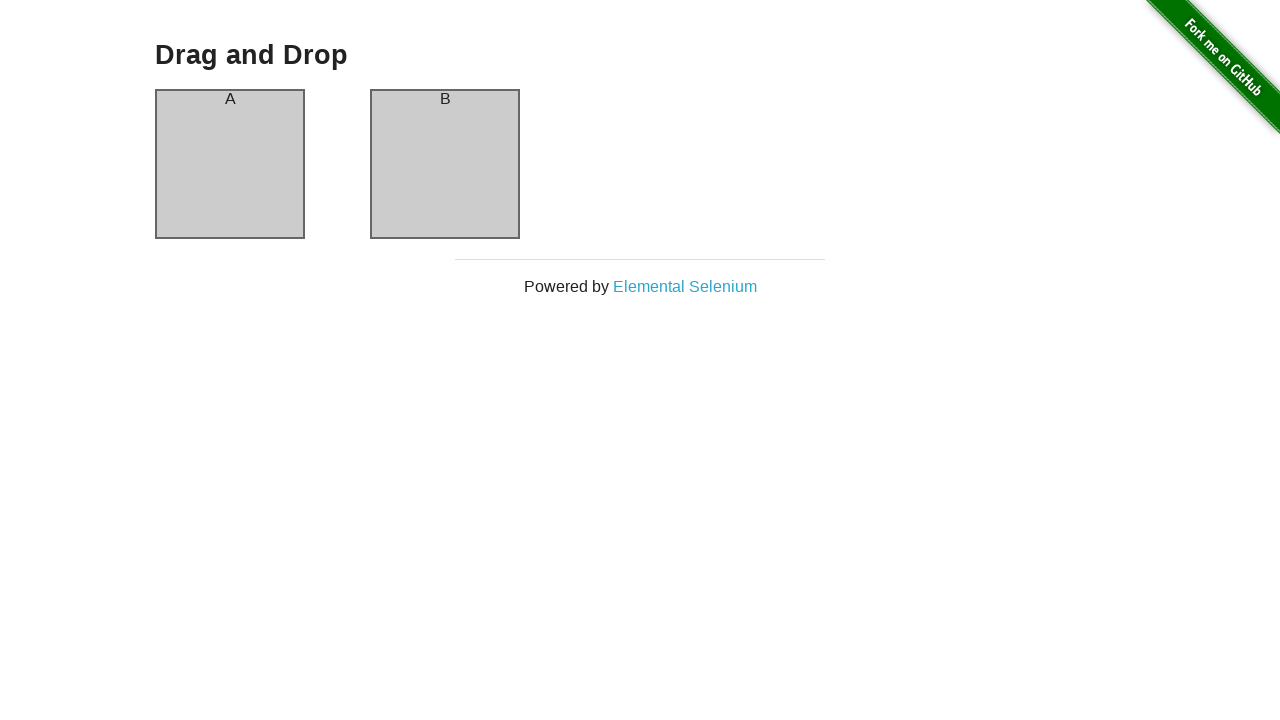

Waited for DOM to update after second drag and drop
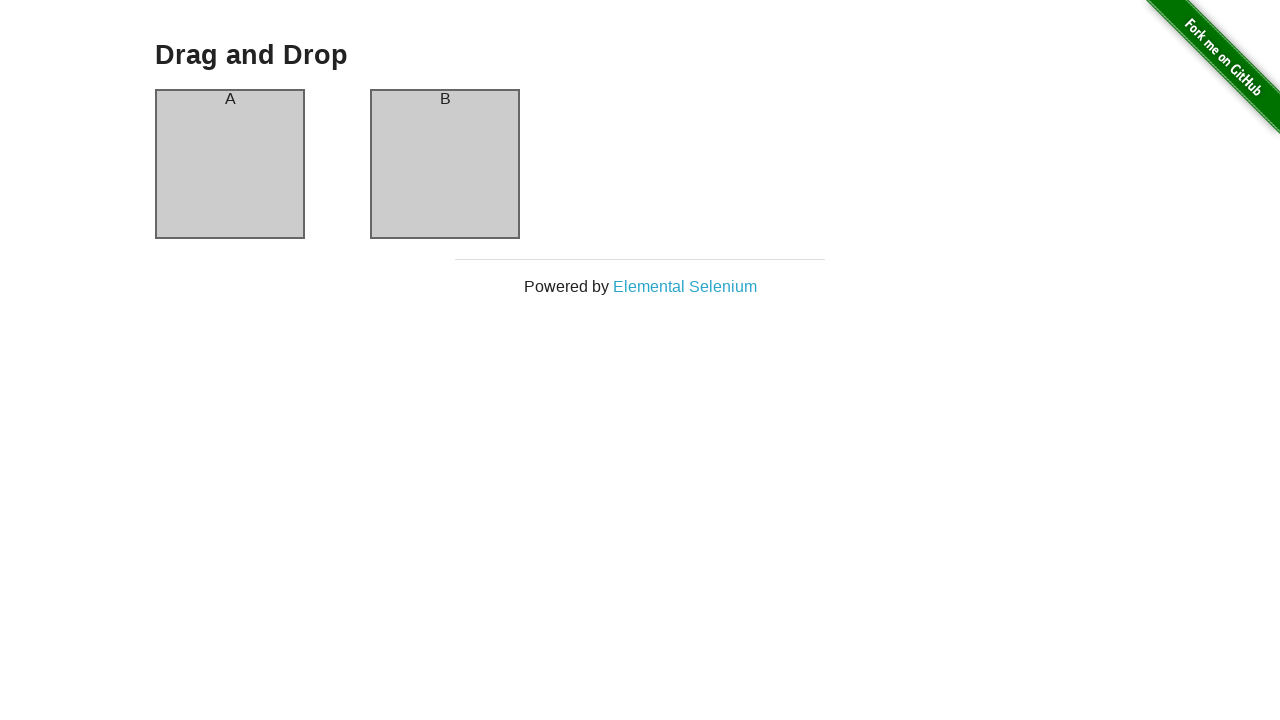

Verified element A is back in column-a (original position)
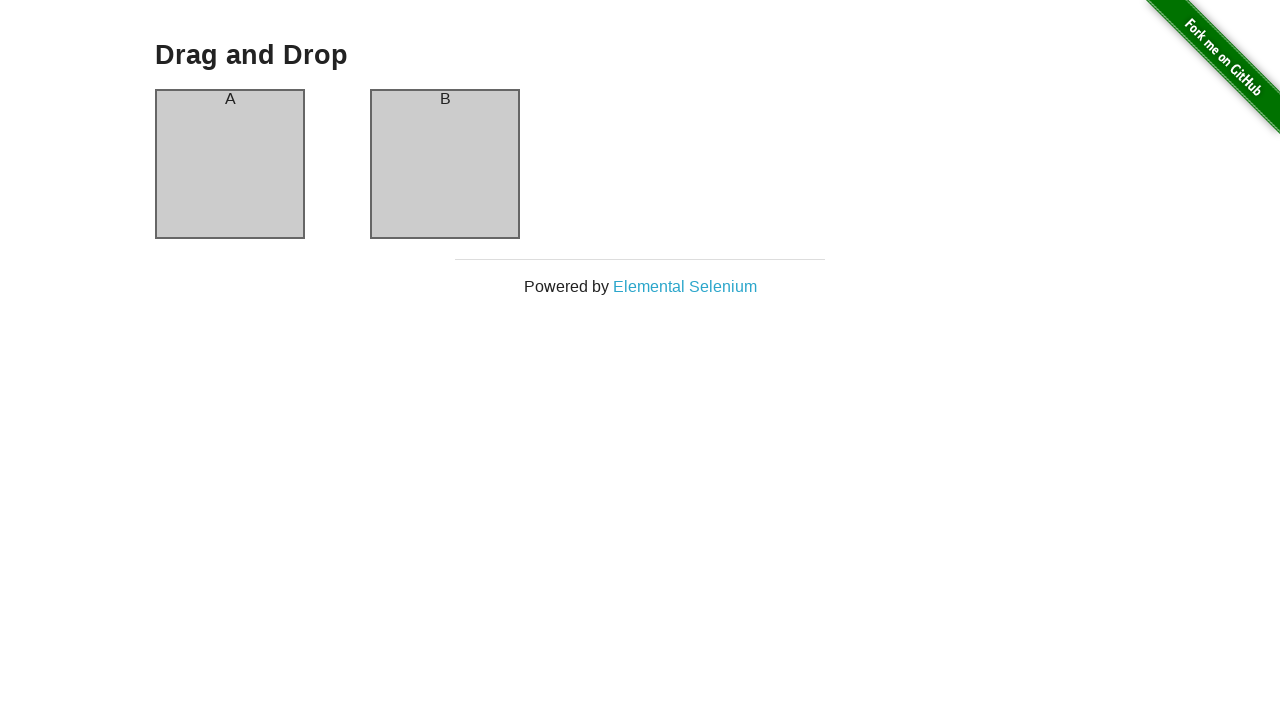

Verified element B is back in column-b (original position)
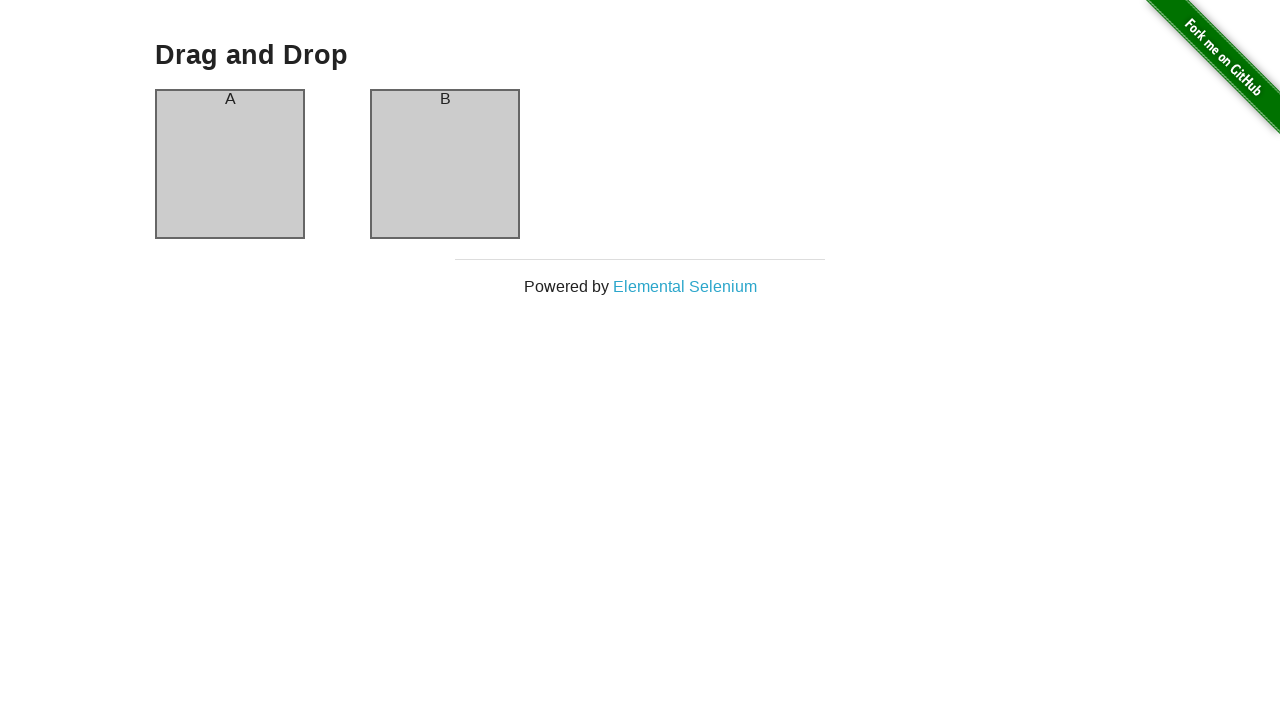

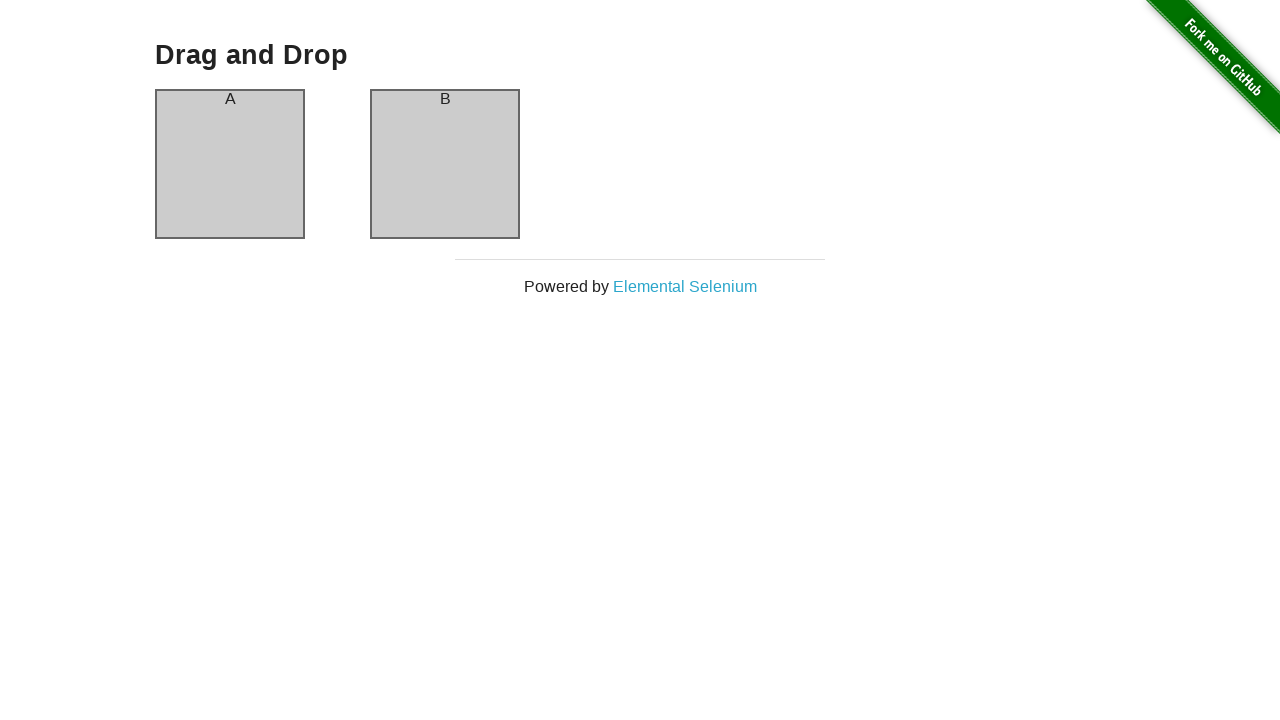